Tests signup form validation with empty name field and valid email, verifying that HTML5 form validation correctly marks the name field as invalid.

Starting URL: https://automationexercise.com/login

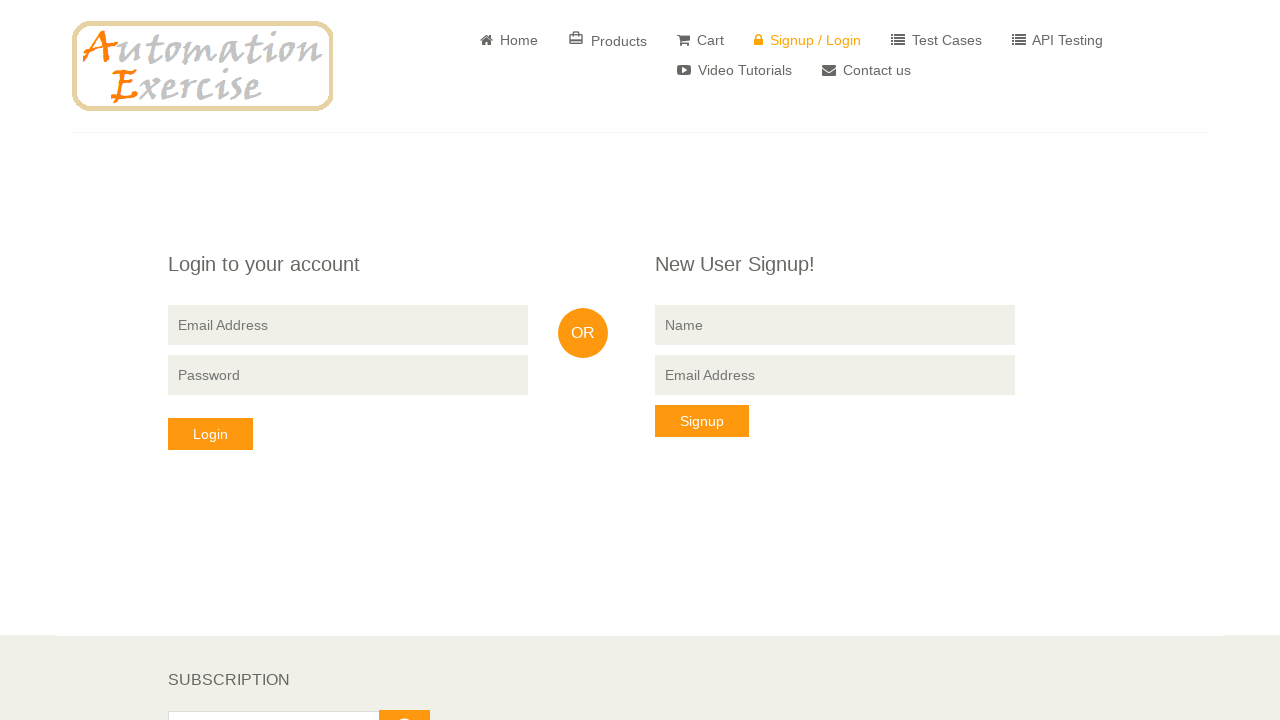

Waited for signup form name field to be visible
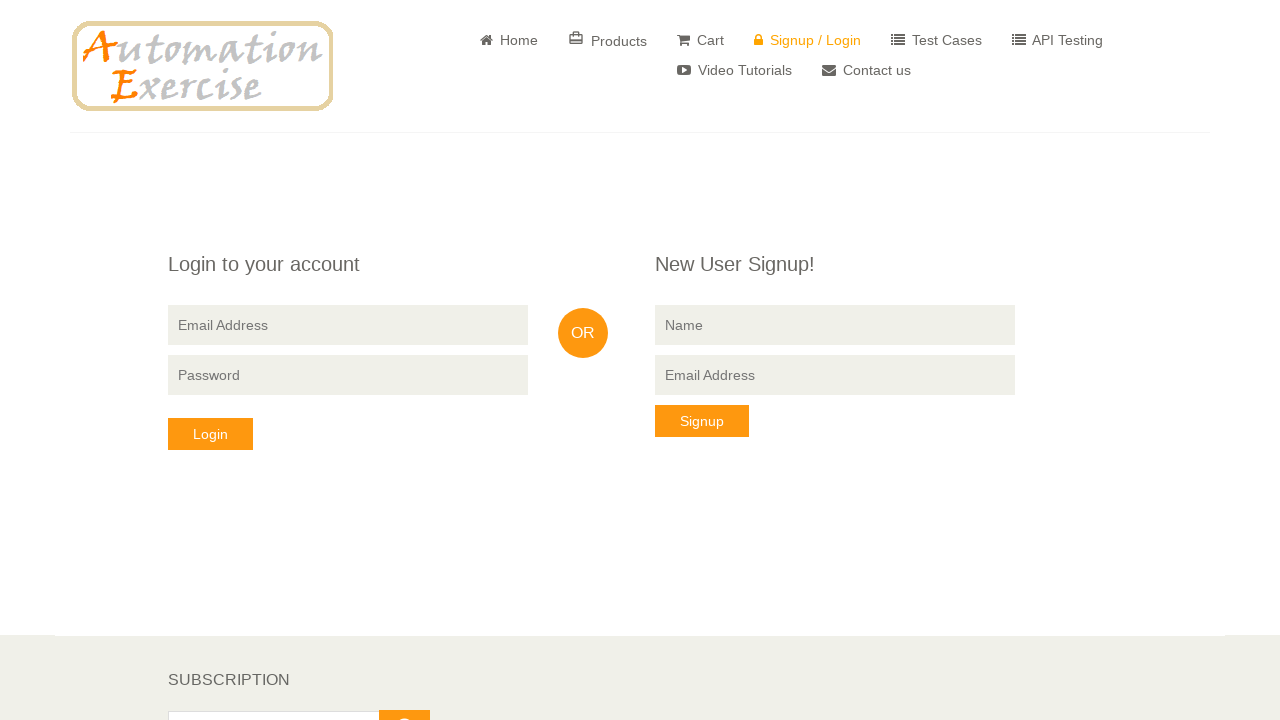

Cleared and left name field empty on input[name='name']
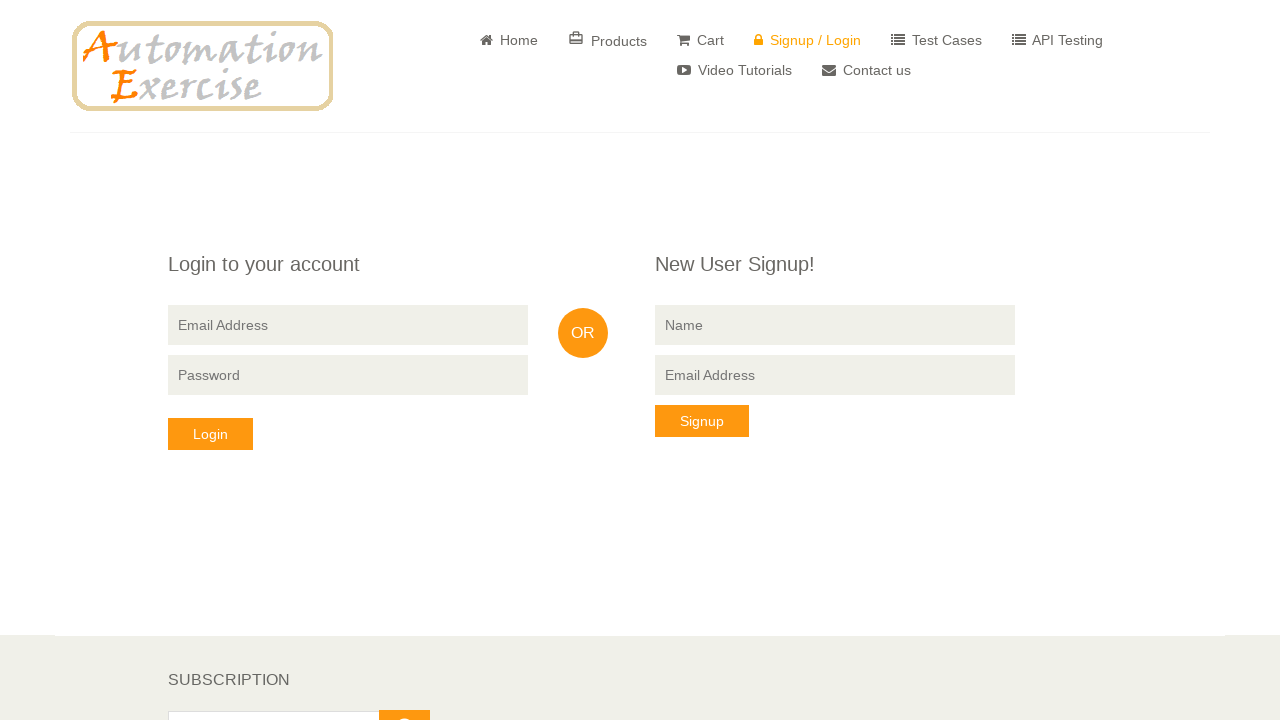

Filled email field with 'testuser847@gmail.com' on input[data-qa='signup-email']
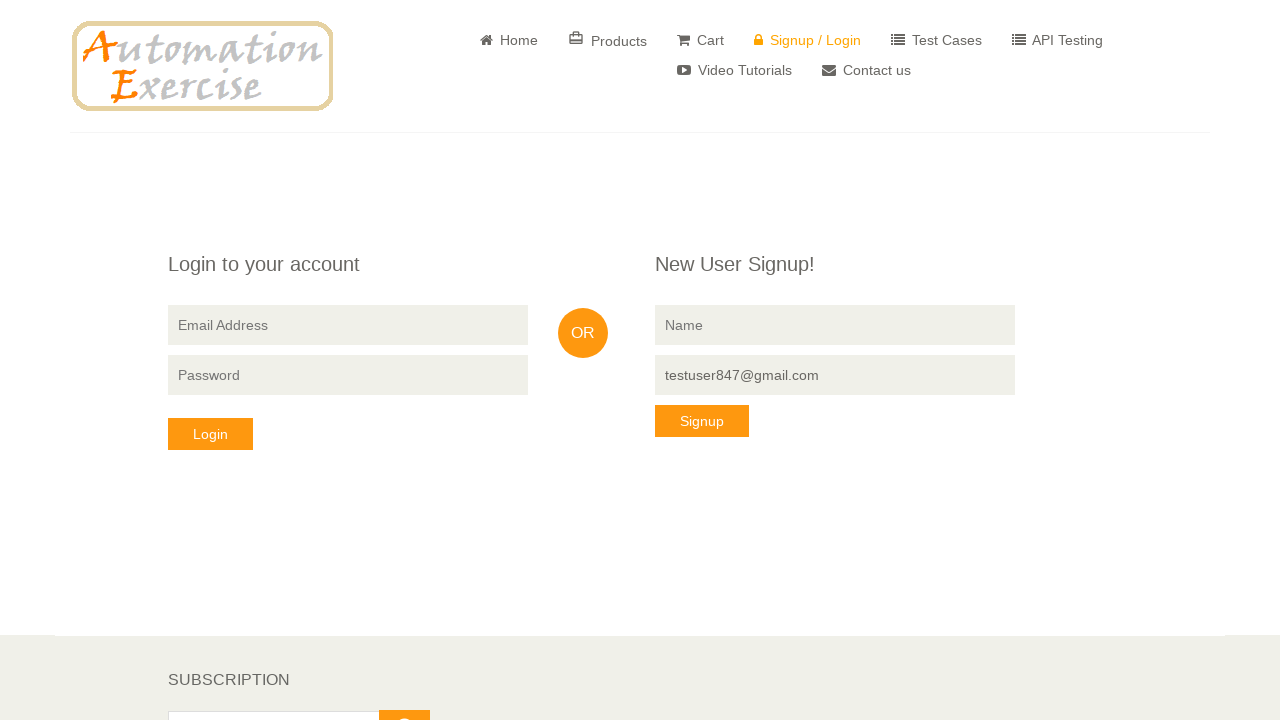

Clicked signup button to submit form at (702, 421) on button[data-qa='signup-button']
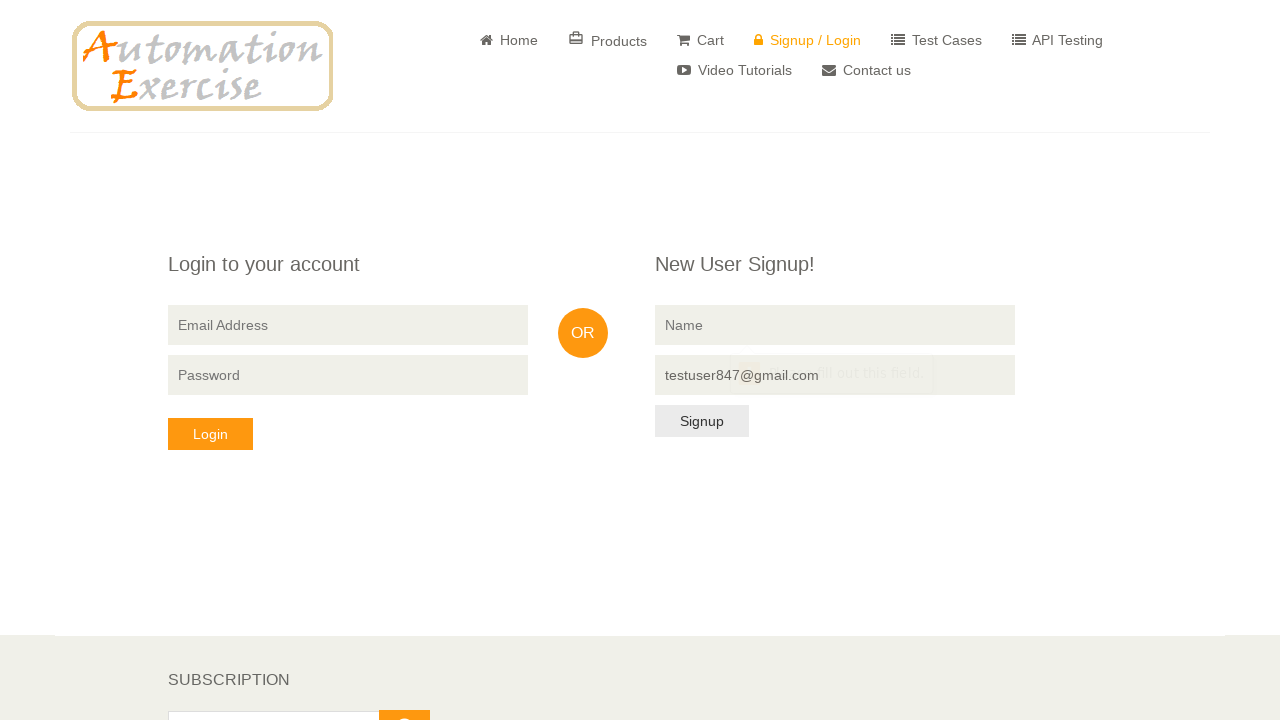

Waited 500ms for form validation to be processed
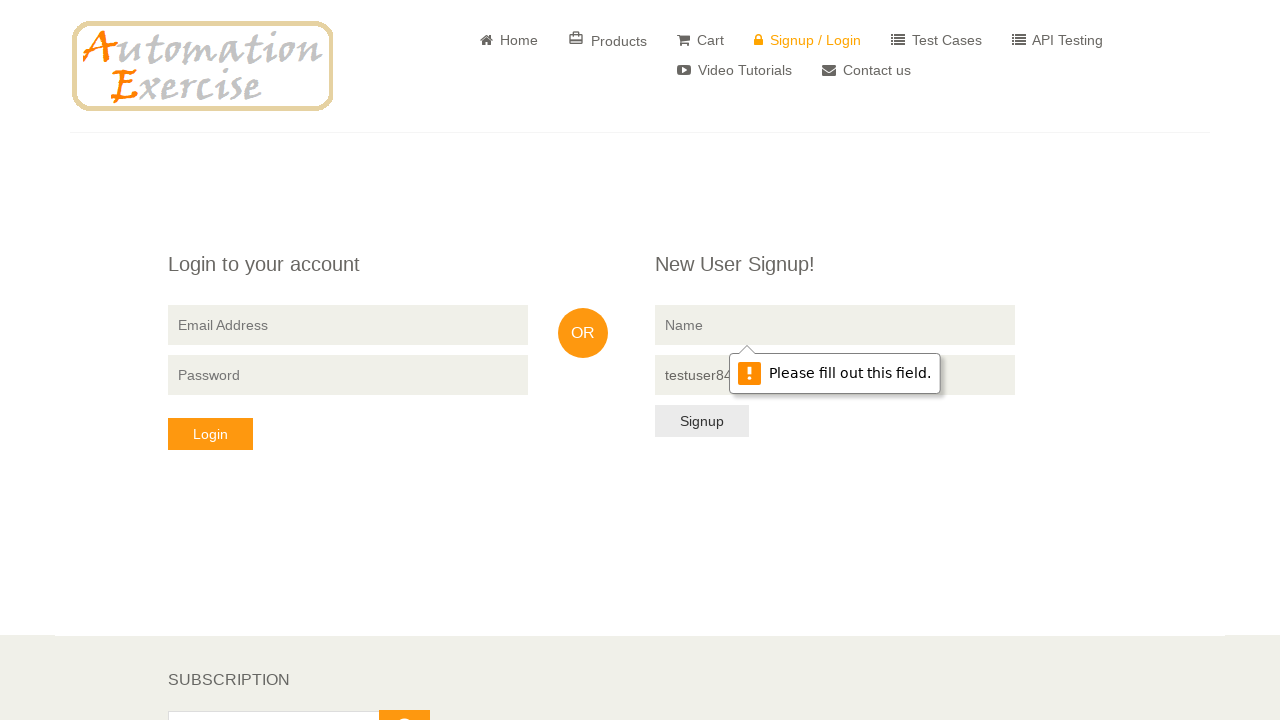

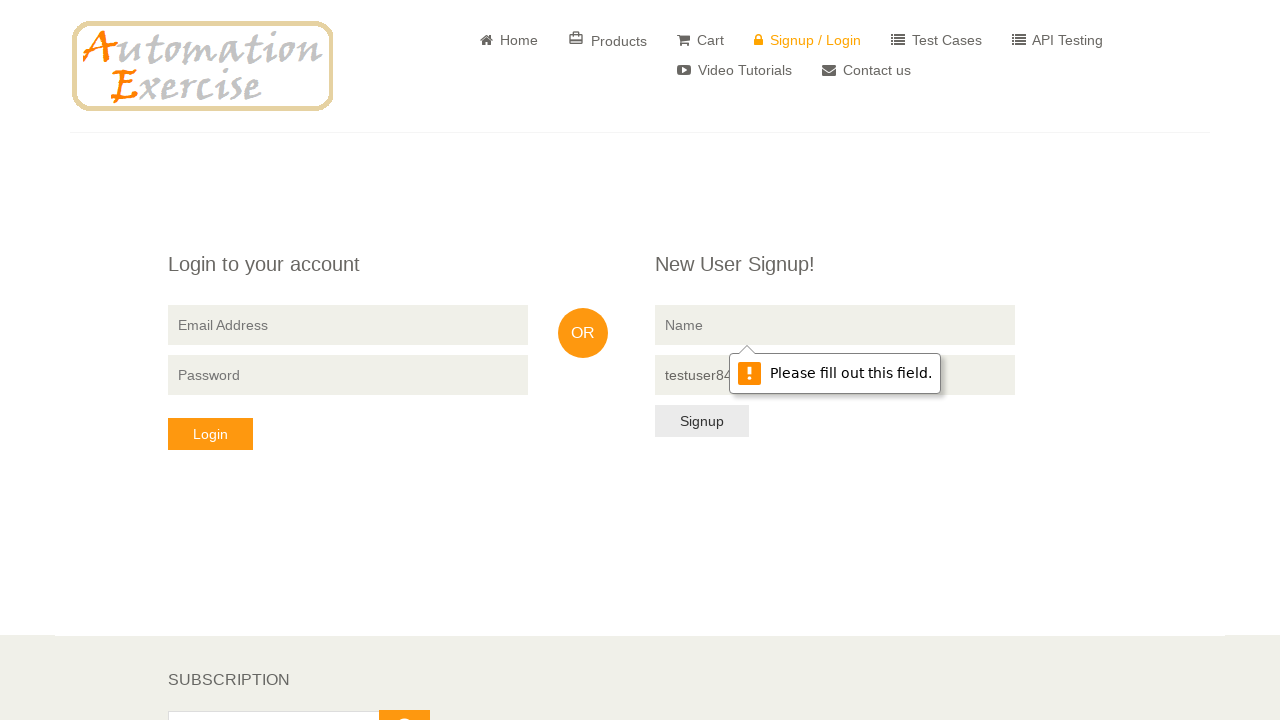